Tests that login form displays invalid credentials error message when entering wrong username/password combination

Starting URL: https://demoqa.com/

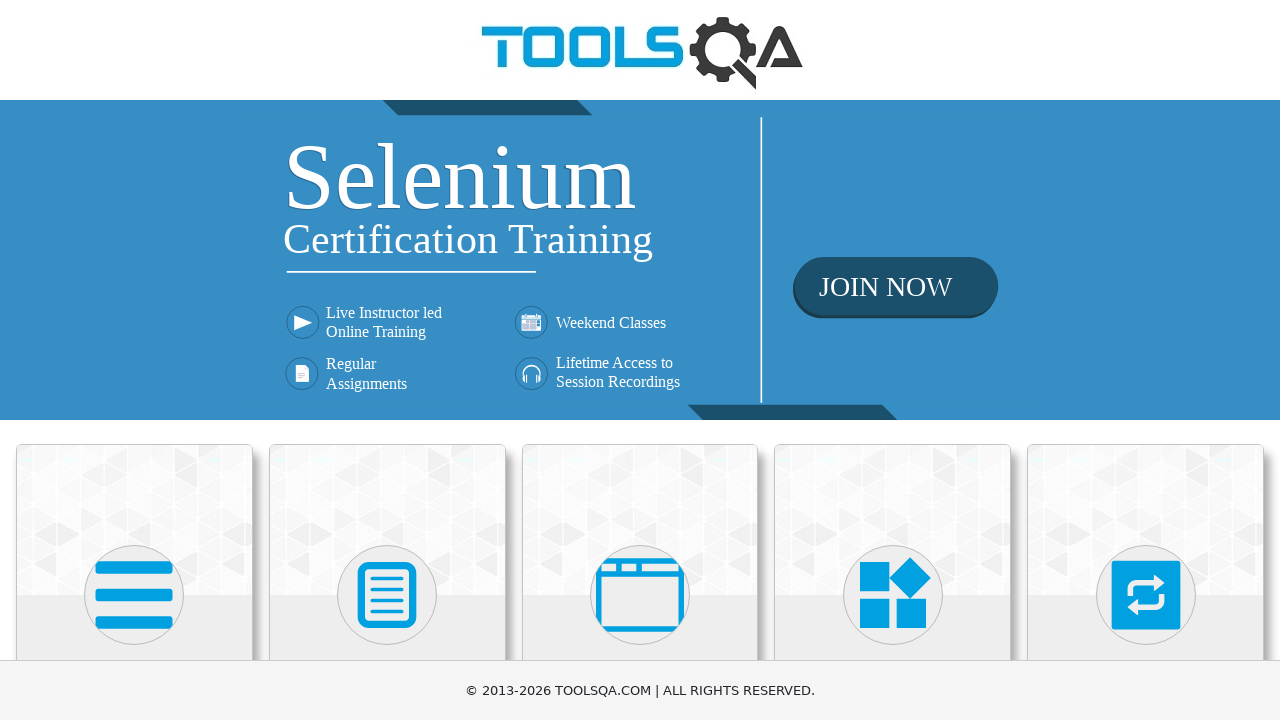

Clicked on Book Store Application card at (134, 461) on text=Book Store Application
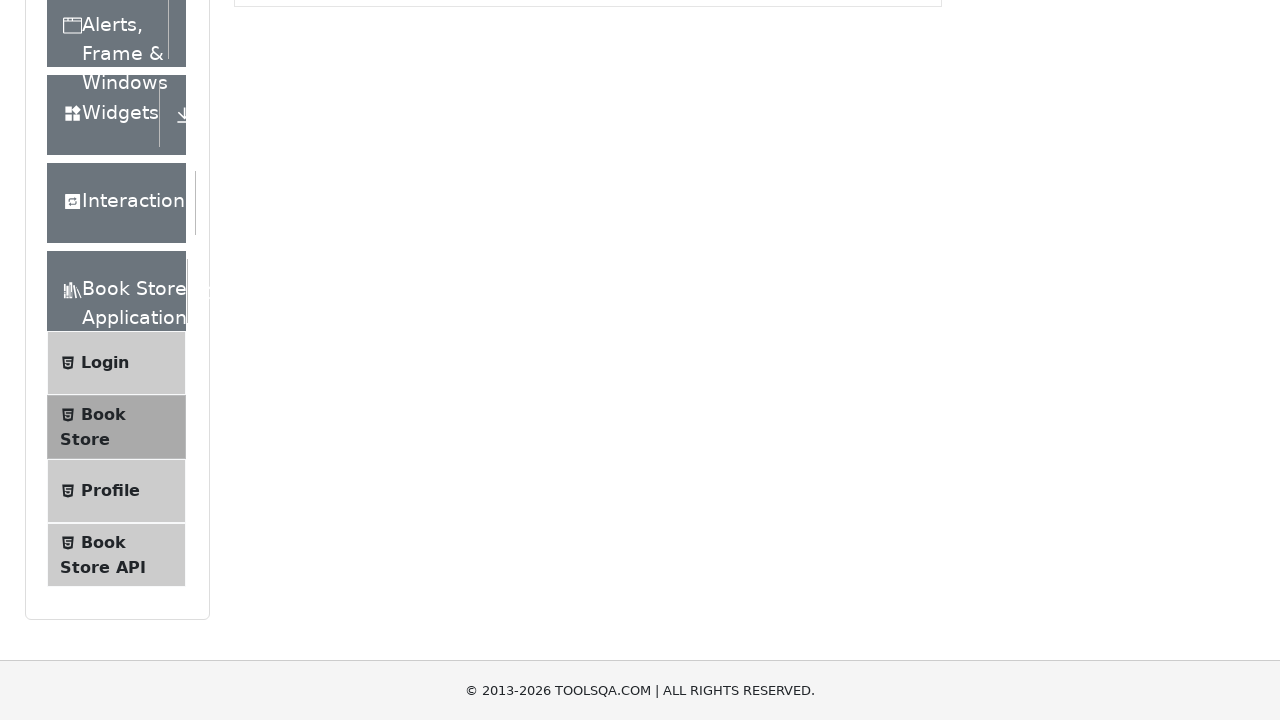

Clicked on Login menu item at (105, 132) on text=Login
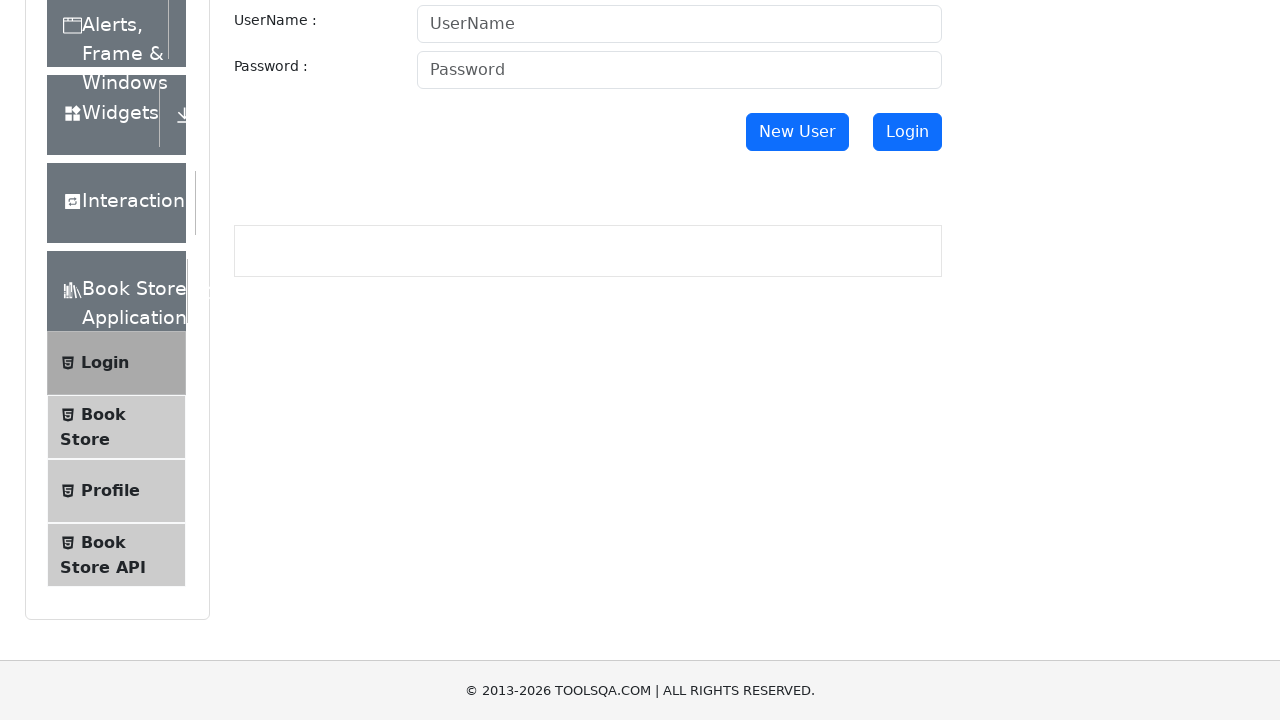

Entered invalid username 'FakeUser9999' in username field on #userName
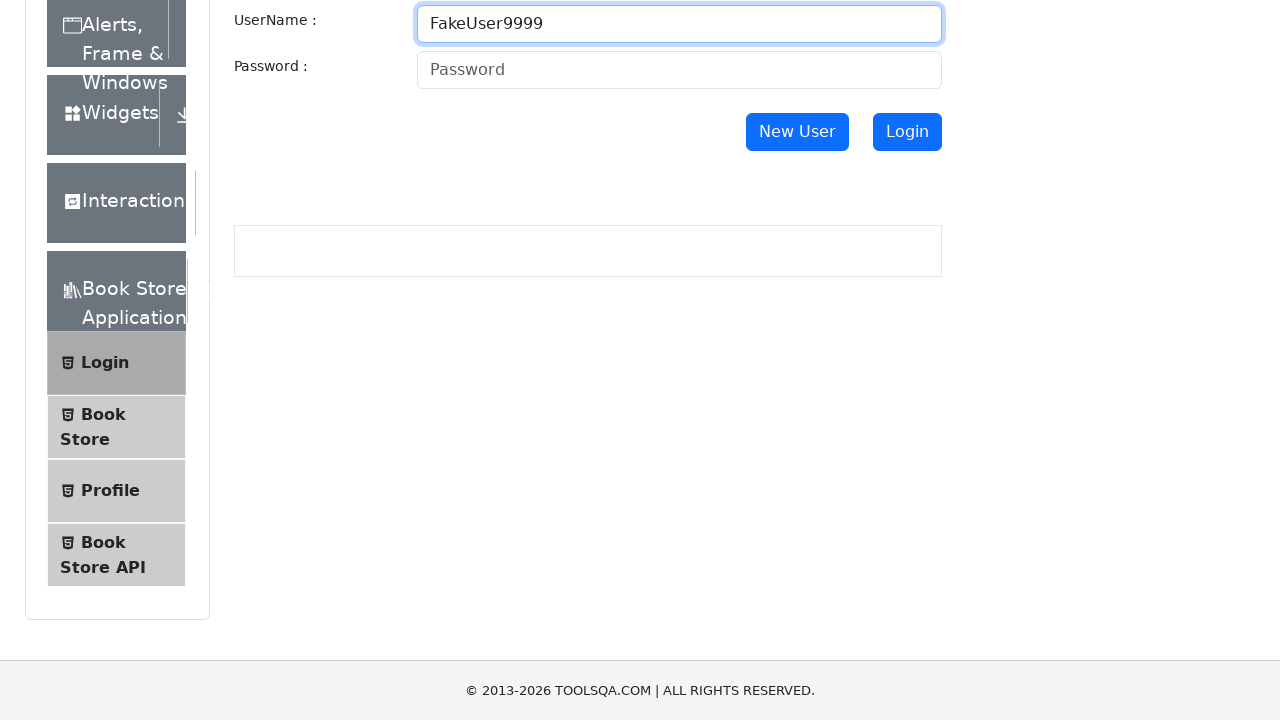

Entered invalid password 'wrongpass123' in password field on #password
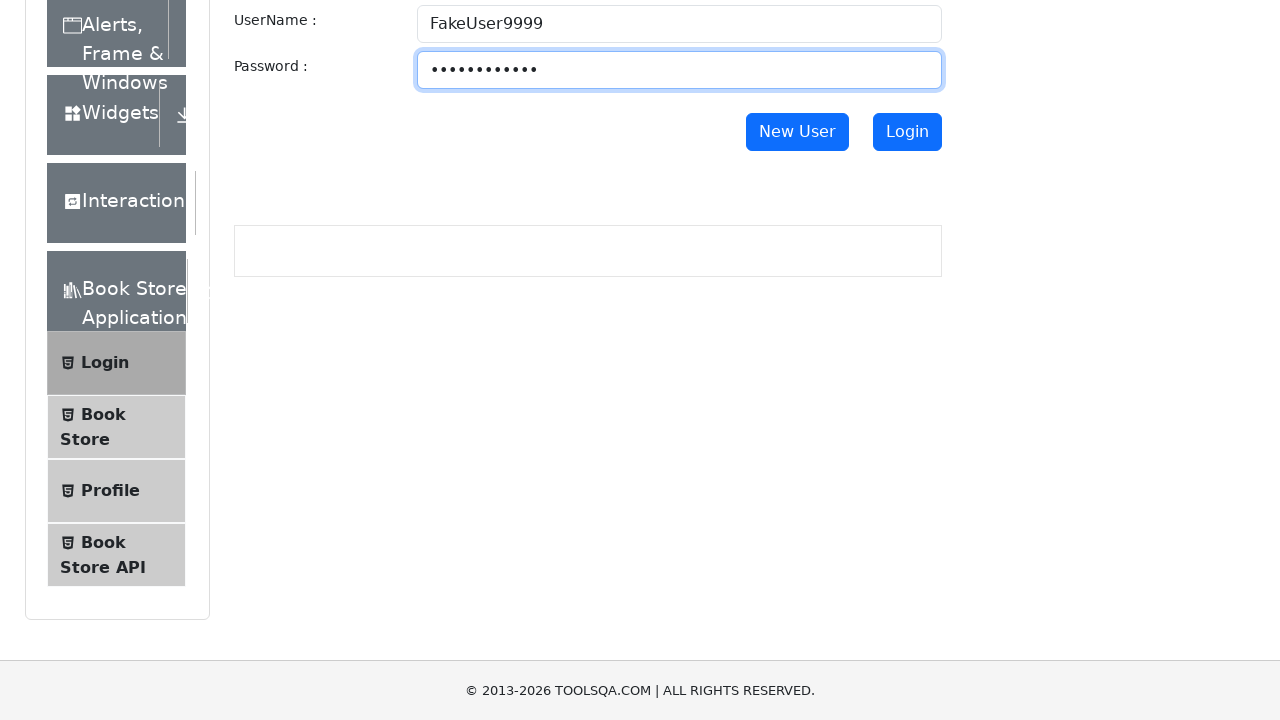

Clicked Login button to attempt authentication with invalid credentials at (907, 132) on #login
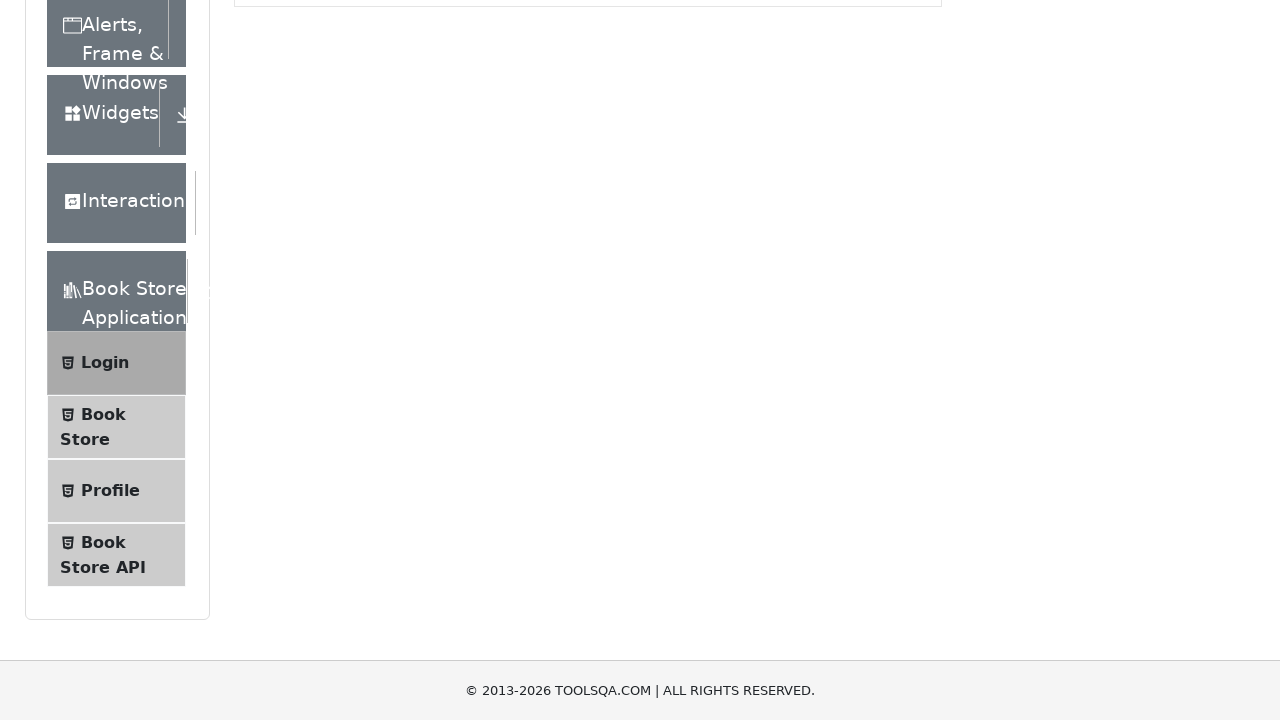

Invalid credentials error message appeared on login form
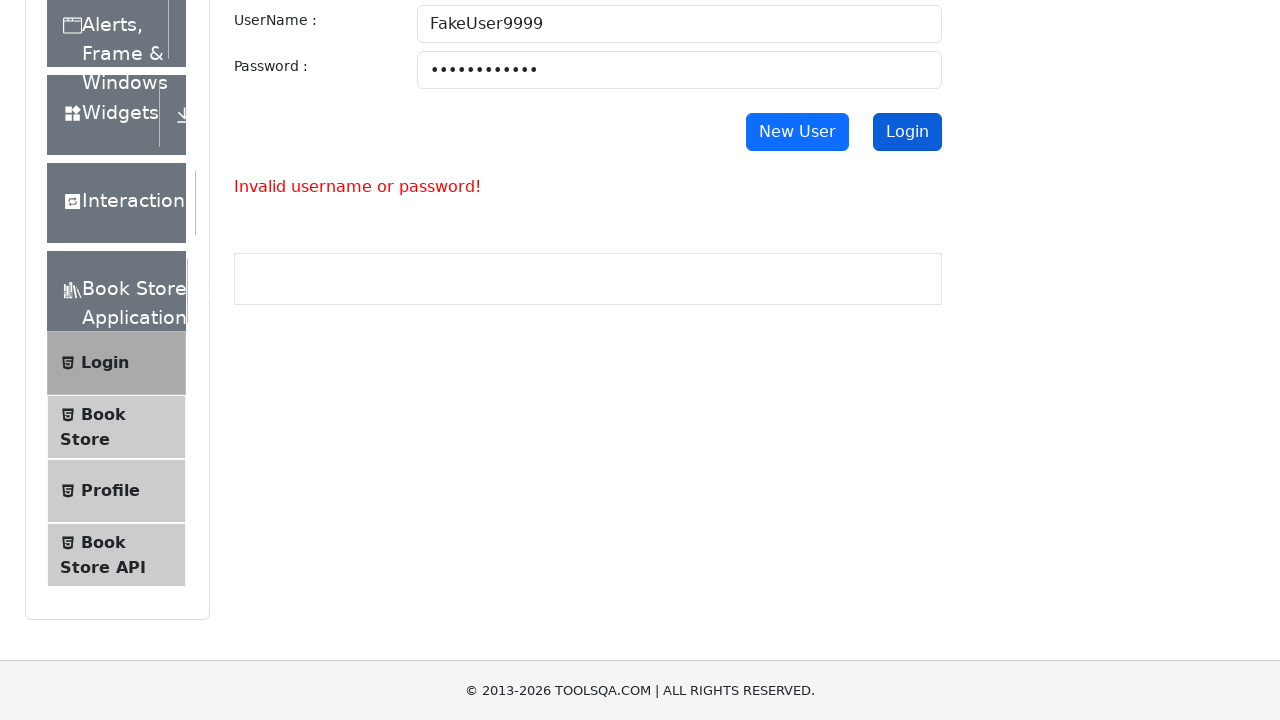

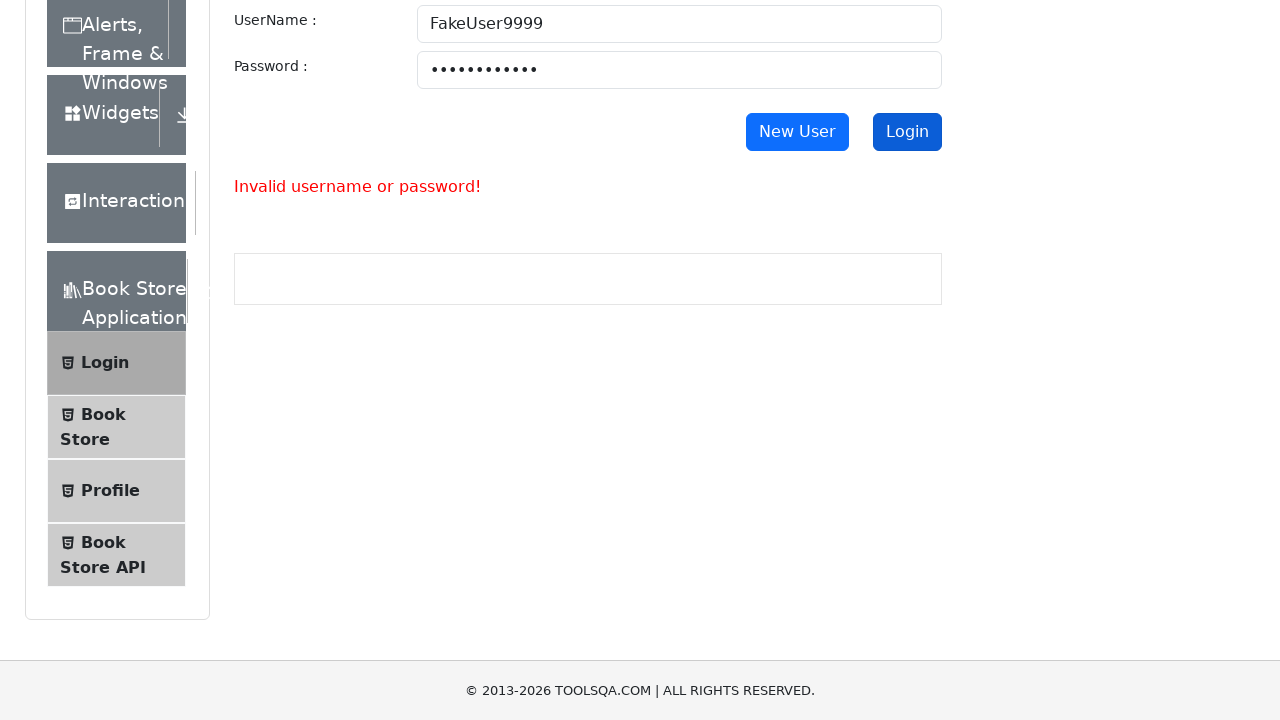